Tests calendar date picker functionality by selecting a specific date (June 15, 2027) through year, month, and day navigation, then verifies the selected date is correctly displayed

Starting URL: https://rahulshettyacademy.com/seleniumPractise/#/offers

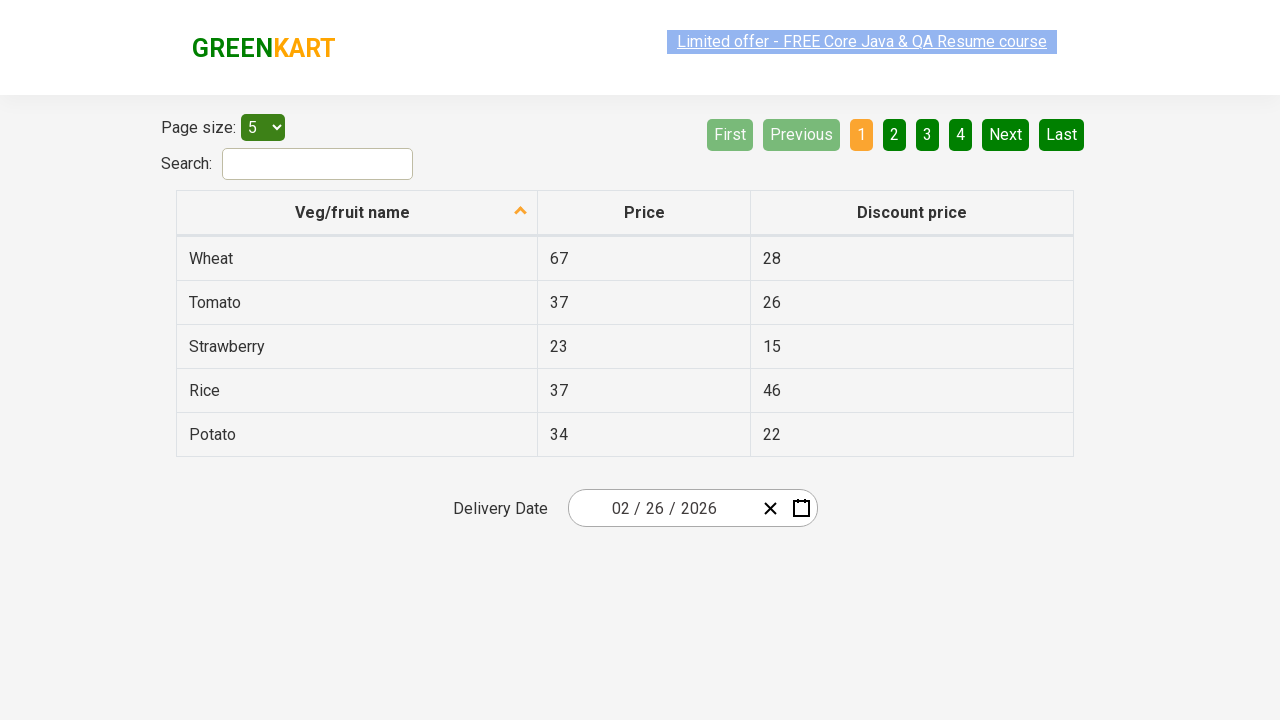

Clicked date picker to open calendar at (662, 508) on .react-date-picker__inputGroup
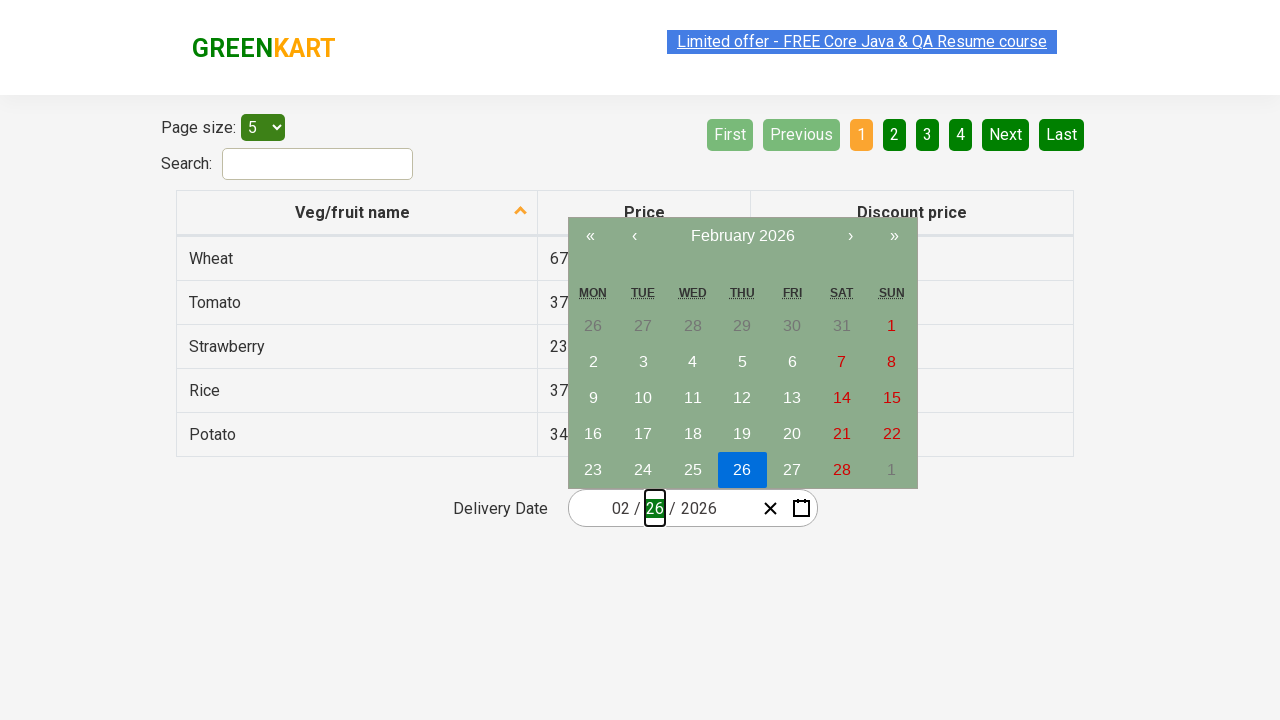

Clicked navigation label to navigate to year view at (742, 236) on .react-calendar__navigation__label
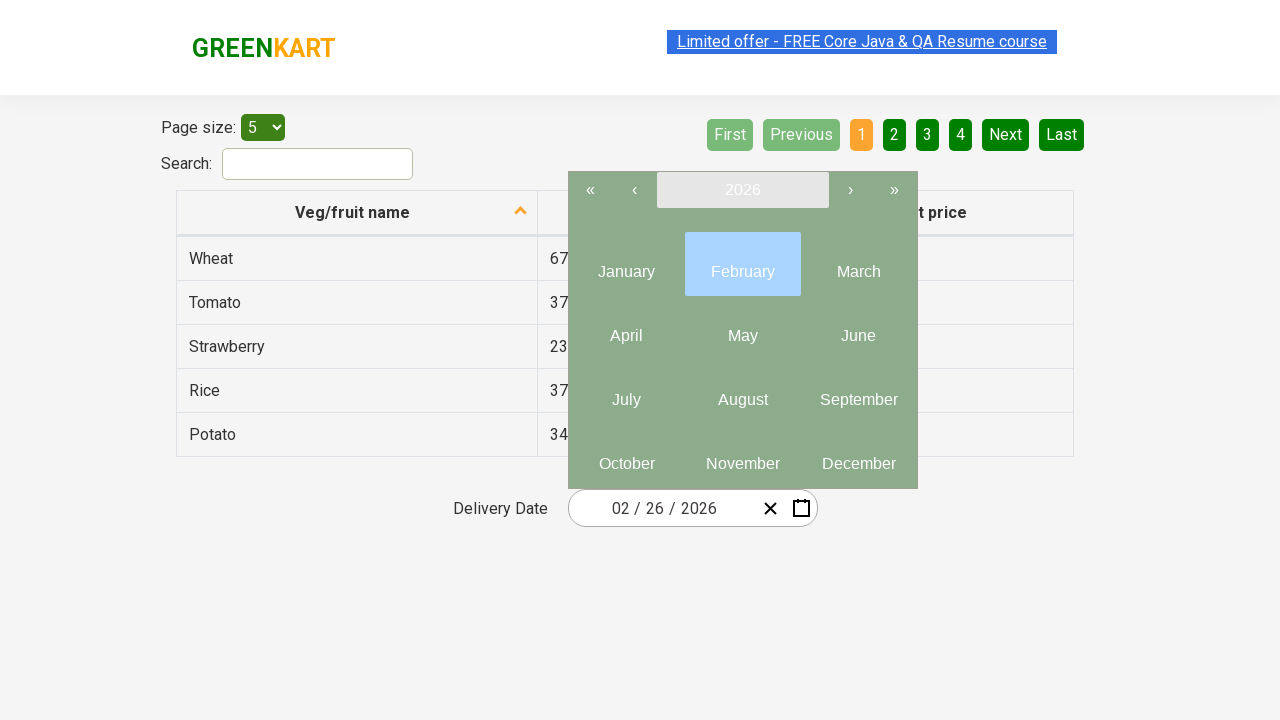

Clicked navigation label again to navigate to decade view at (742, 190) on .react-calendar__navigation__label
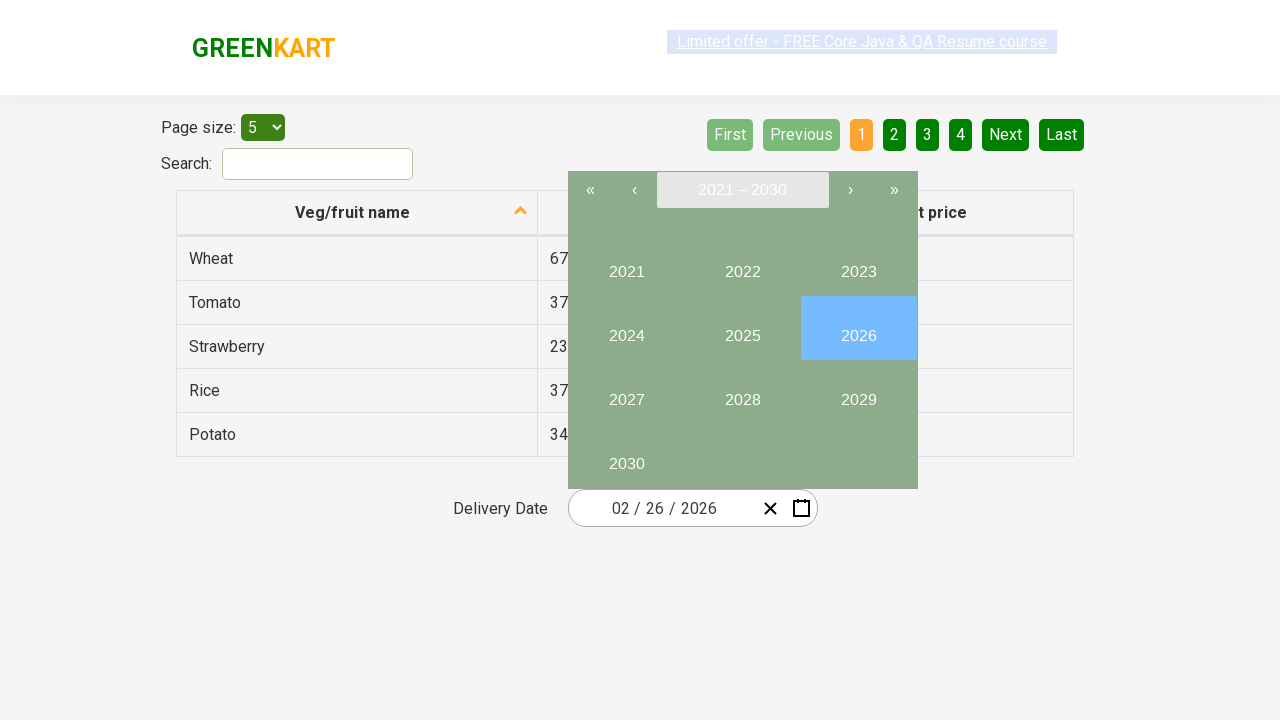

Selected year 2027 at (626, 392) on button:text('2027')
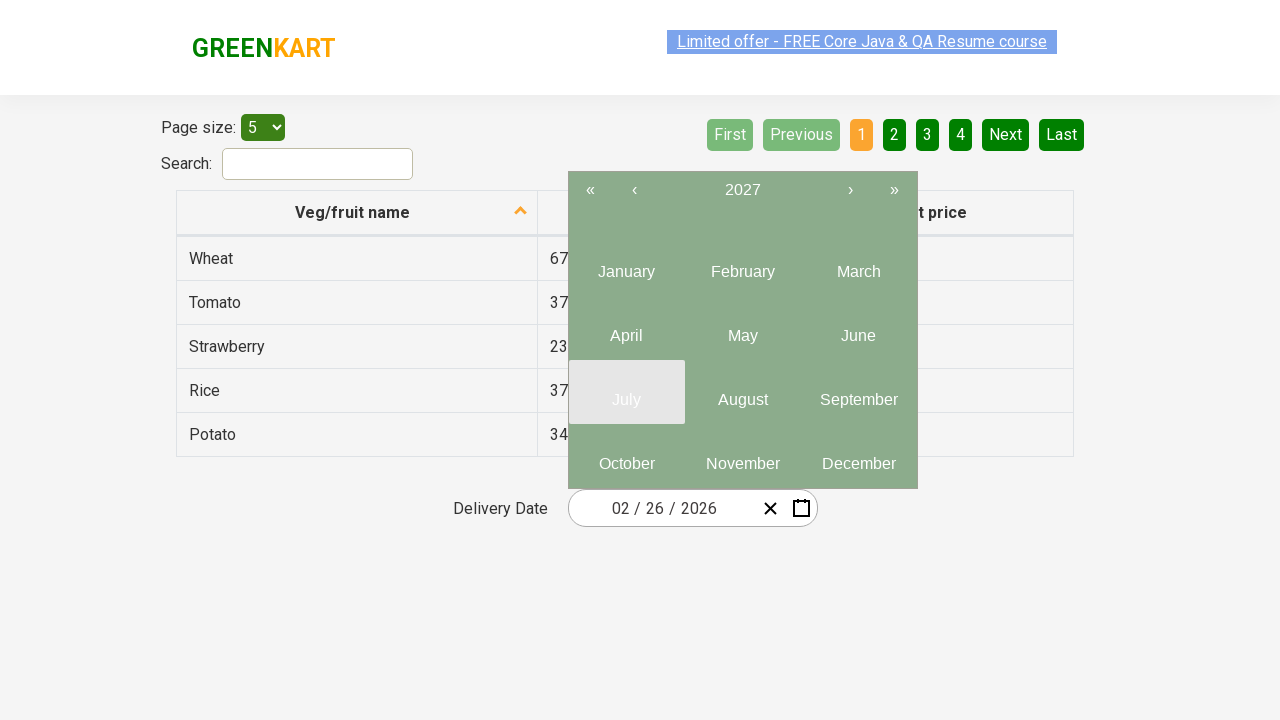

Selected June (6th month) at (858, 328) on .react-calendar__year-view__months__month >> nth=5
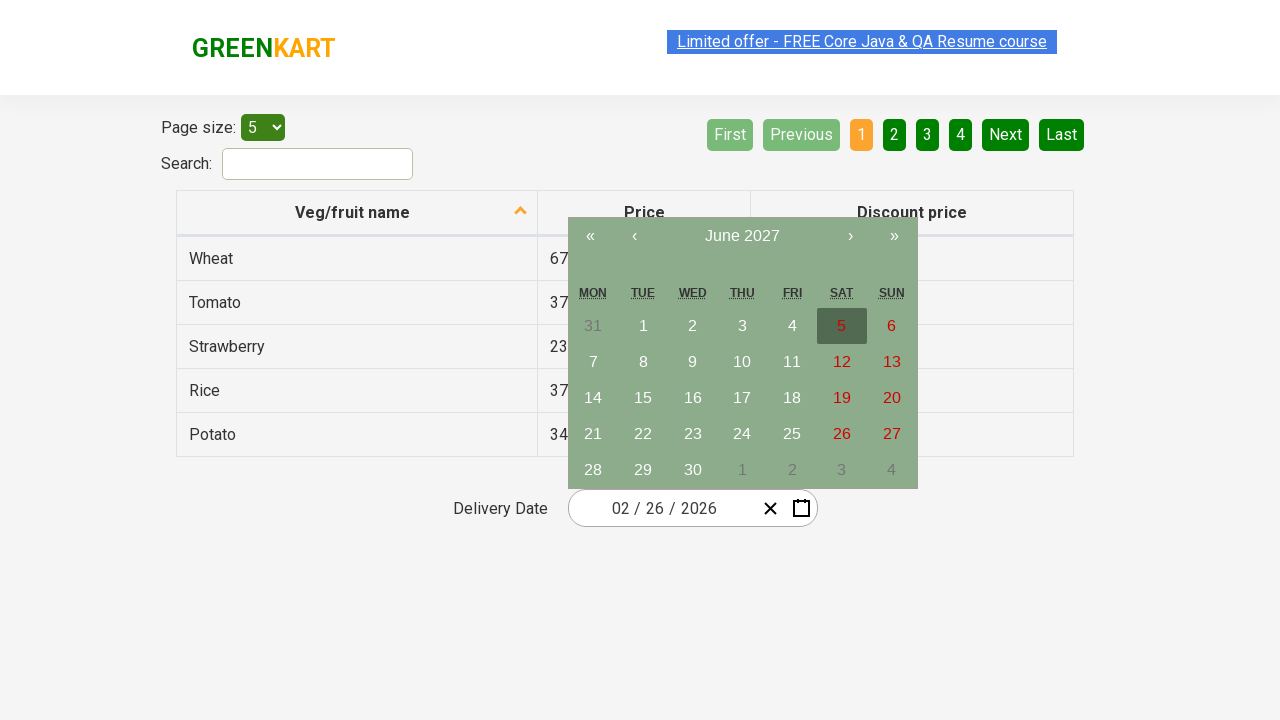

Selected day 15 at (643, 398) on abbr:text('15')
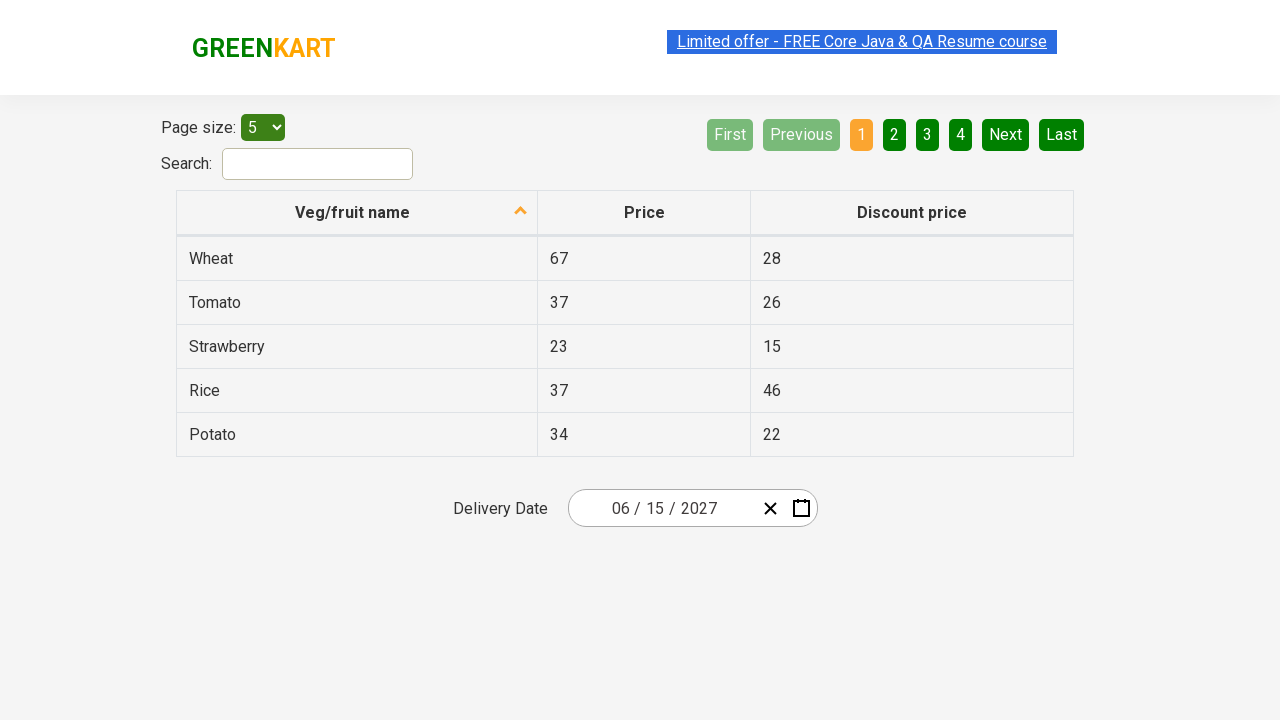

Retrieved all date input fields
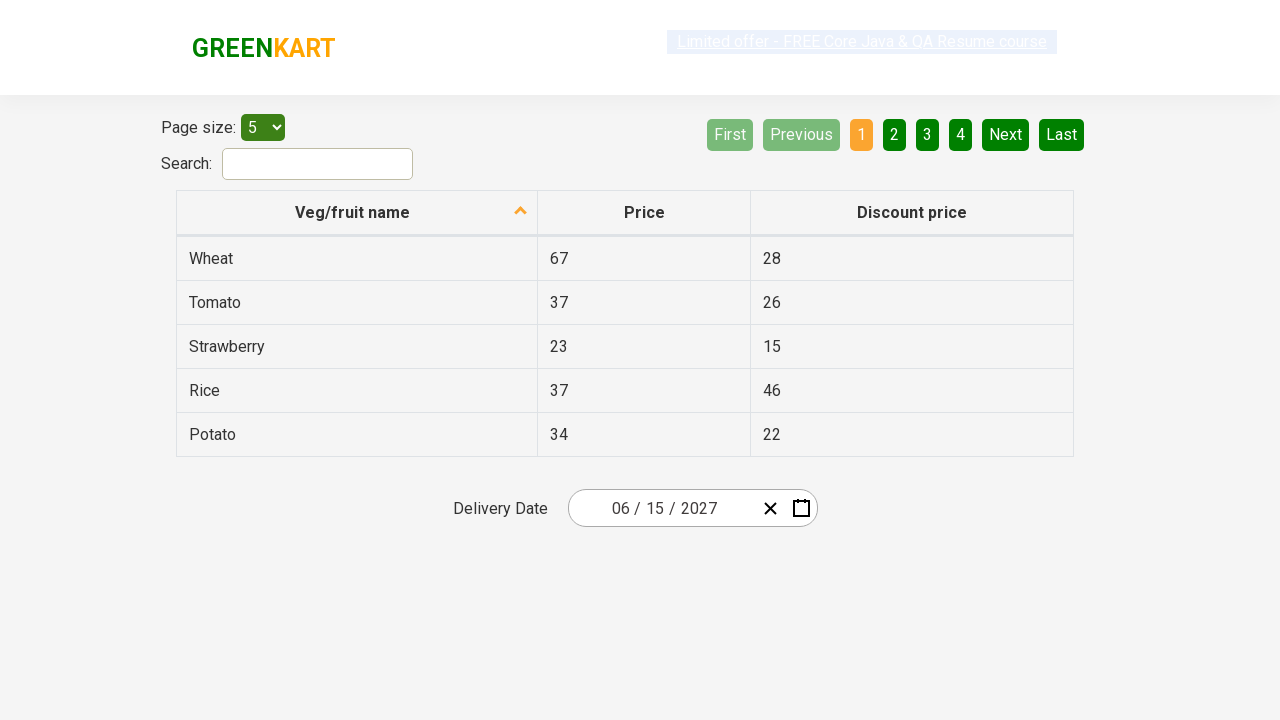

Verified date input field 1: expected '6', got '6'
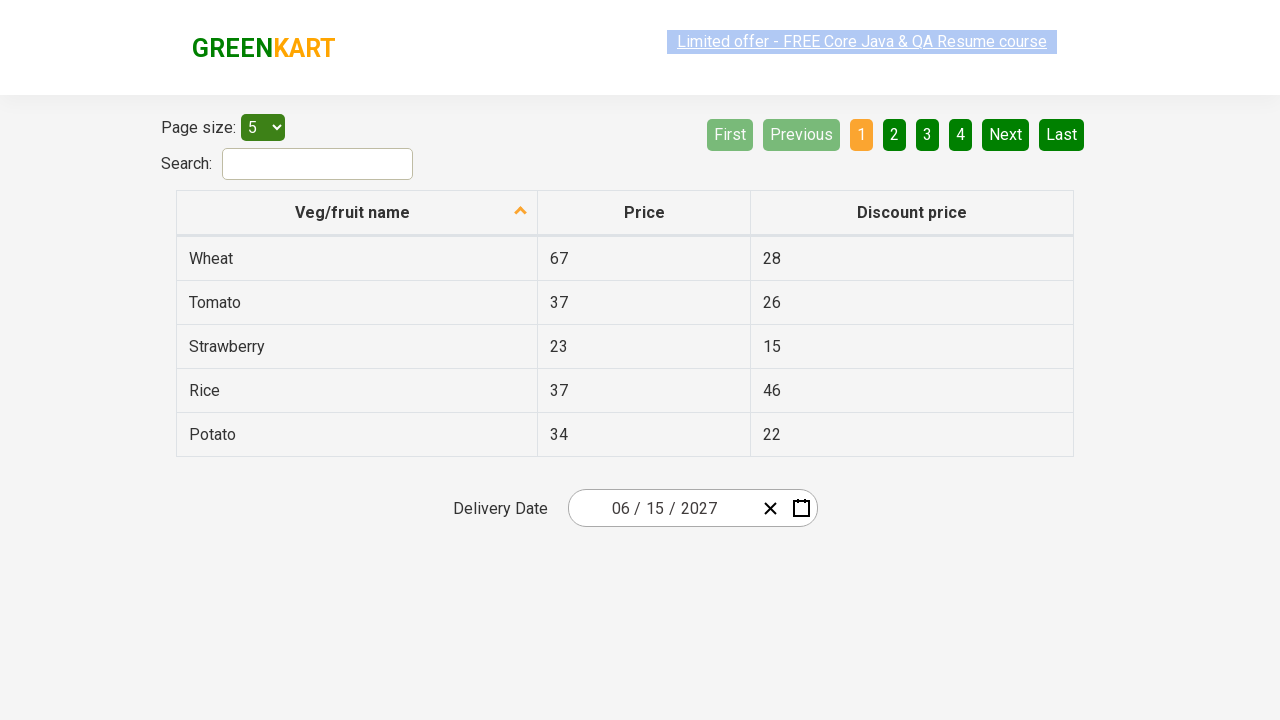

Assertion passed for date input field 1
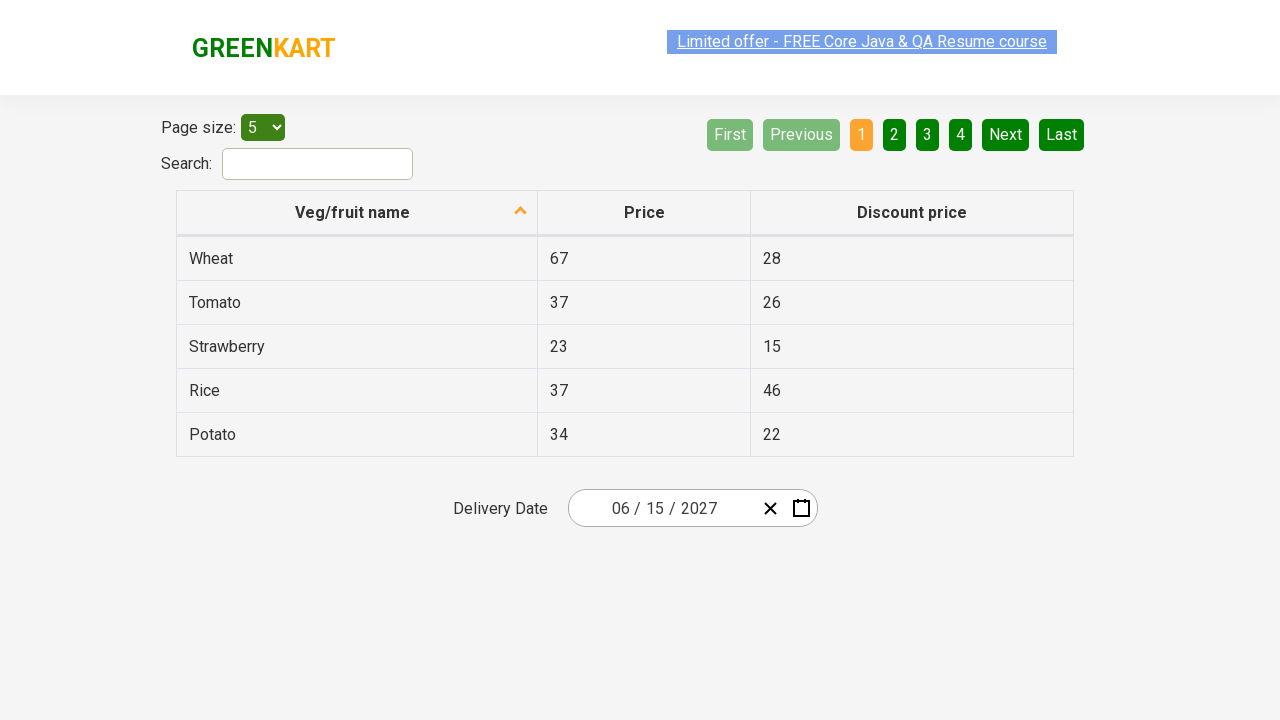

Verified date input field 2: expected '15', got '15'
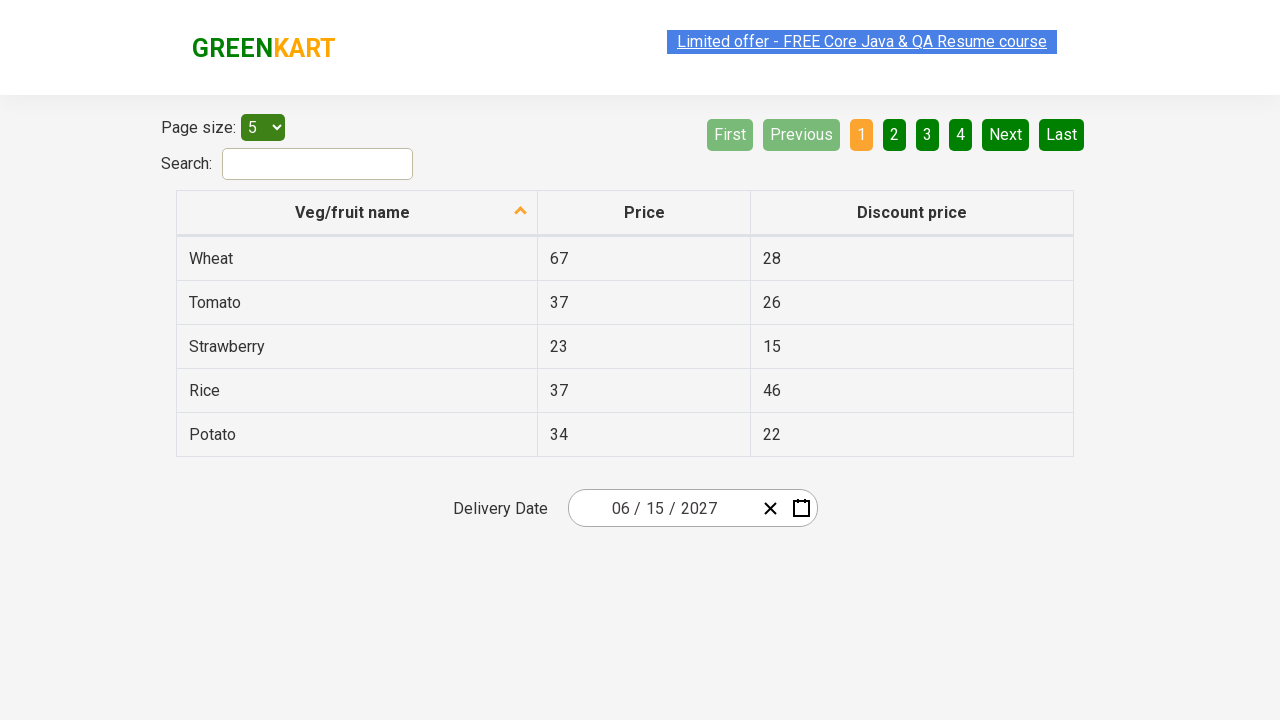

Assertion passed for date input field 2
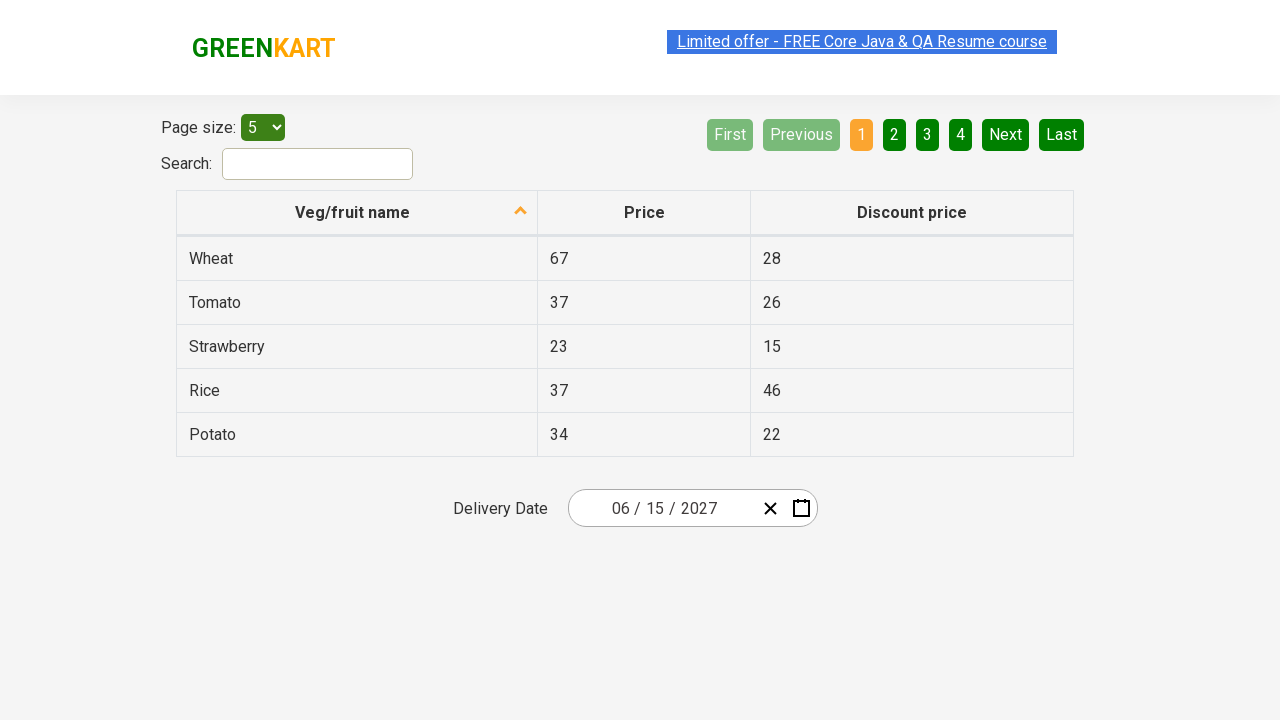

Verified date input field 3: expected '2027', got '2027'
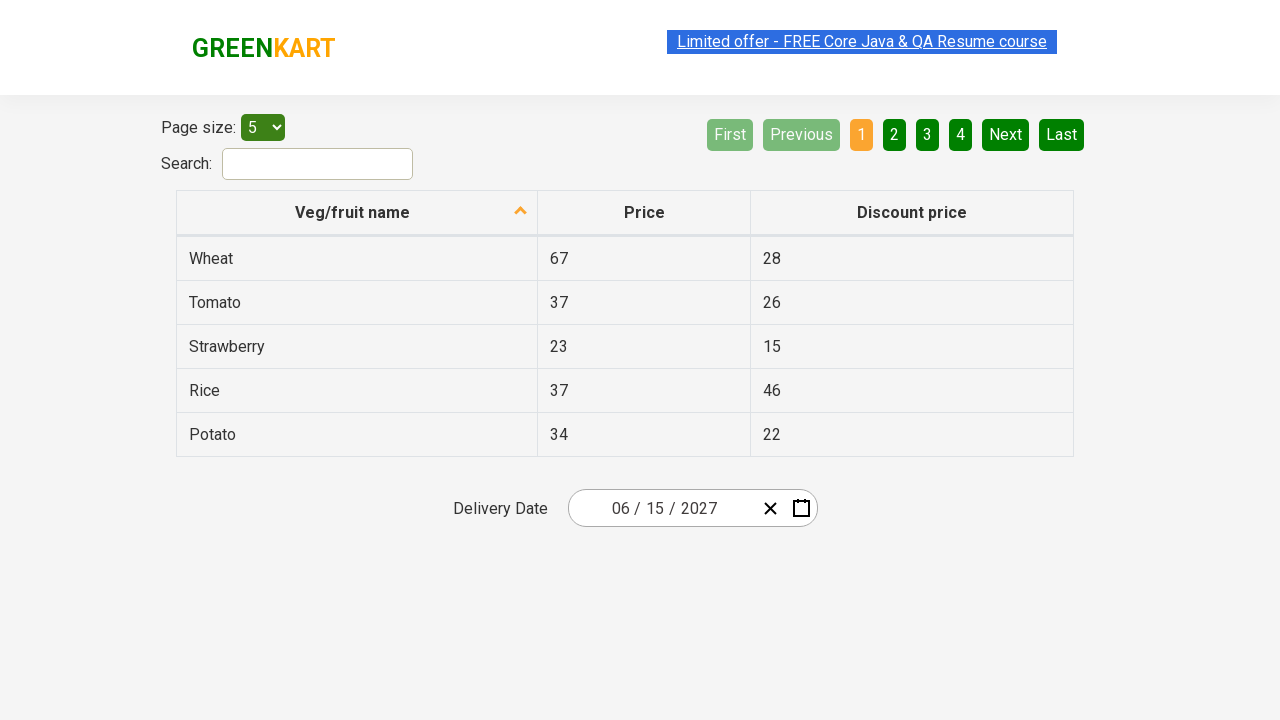

Assertion passed for date input field 3
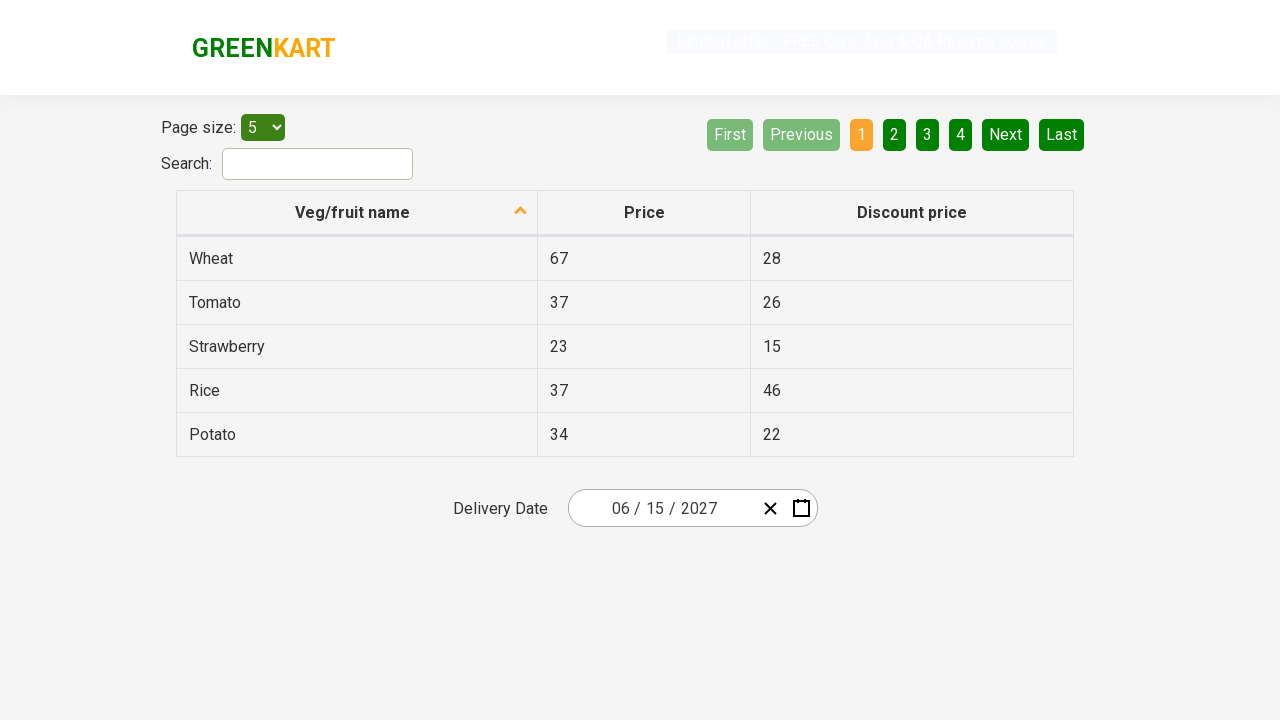

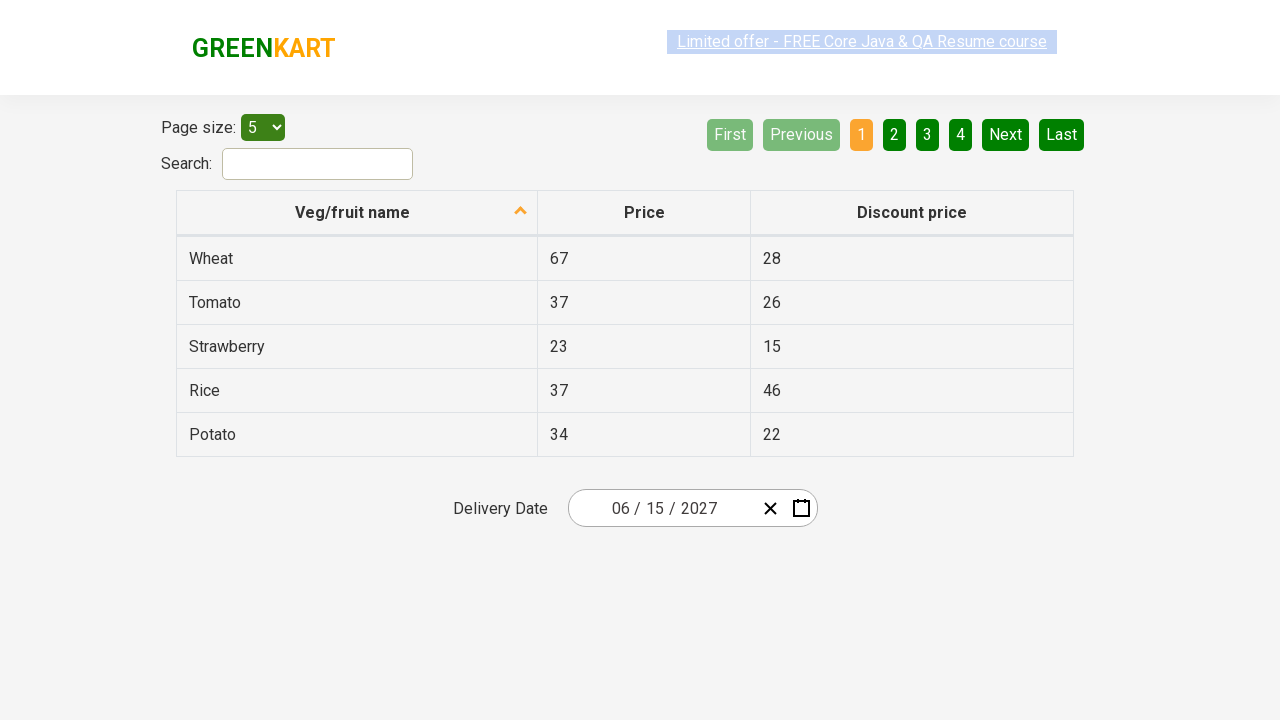